Tests sorting the Due column in ascending order using semantic class selectors on the second table with better markup.

Starting URL: http://the-internet.herokuapp.com/tables

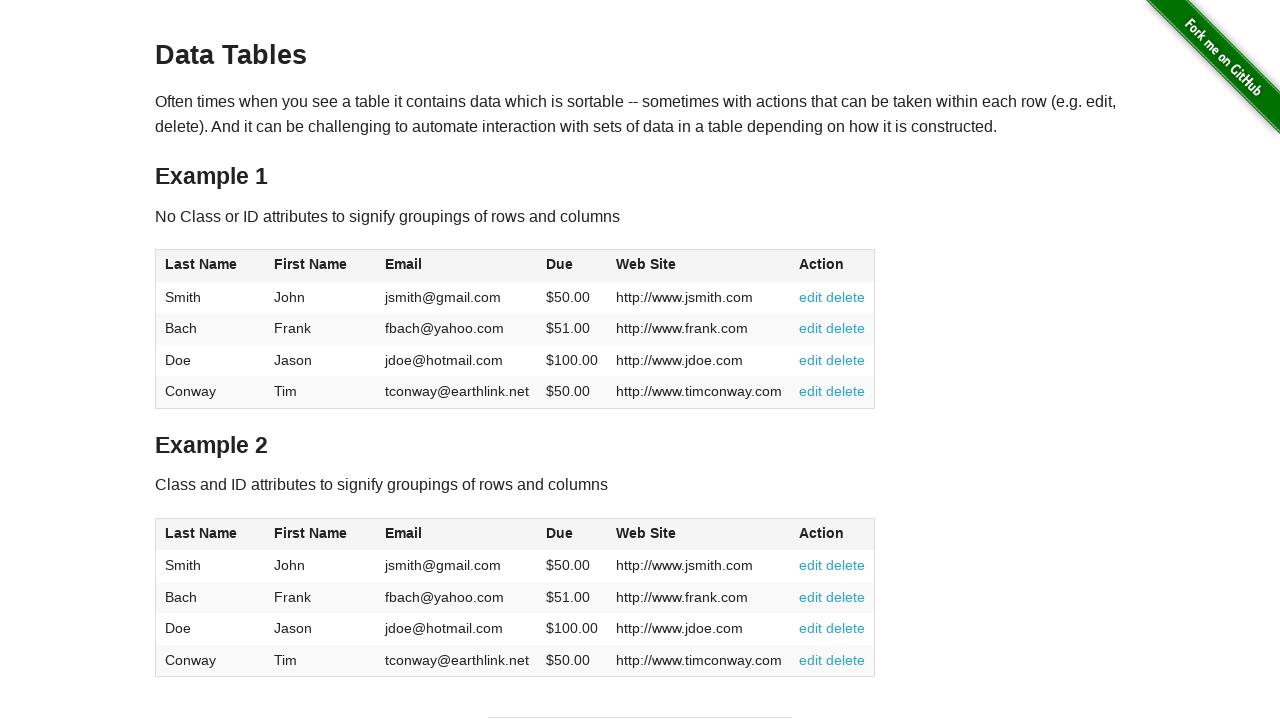

Clicked Due column header in second table to sort at (560, 533) on #table2 thead .dues
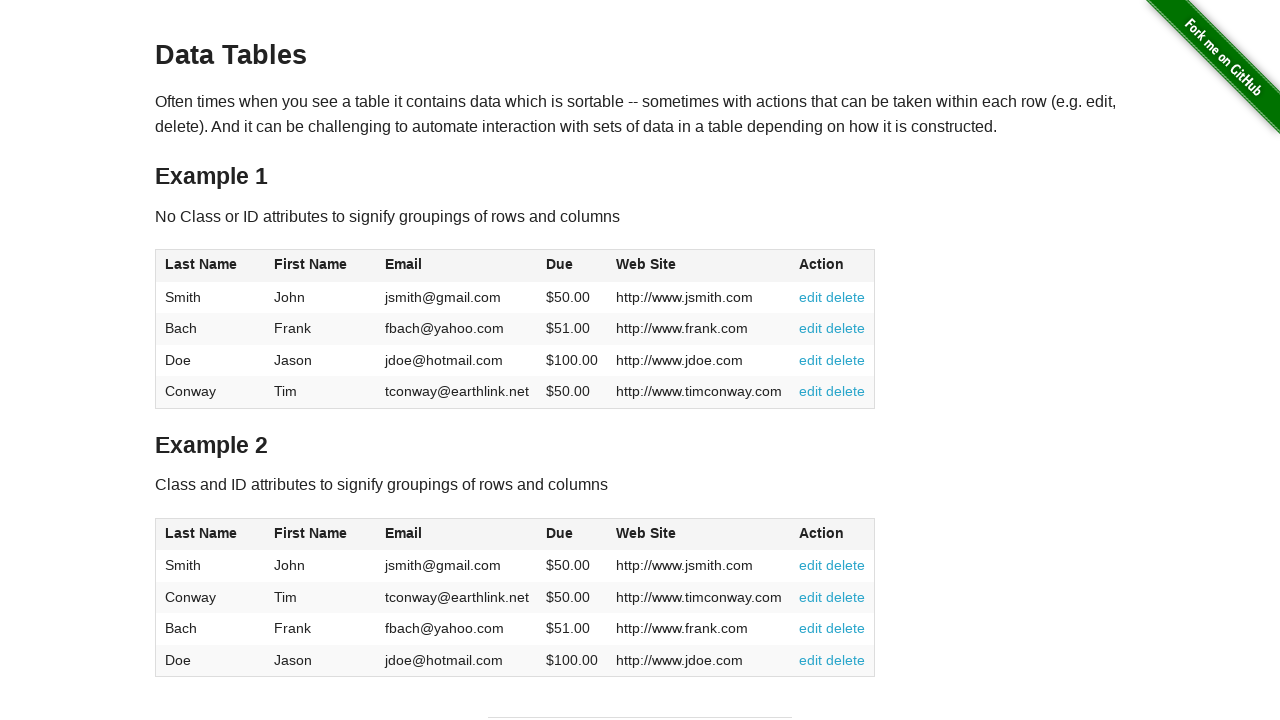

Second table Due column updated after sorting in ascending order
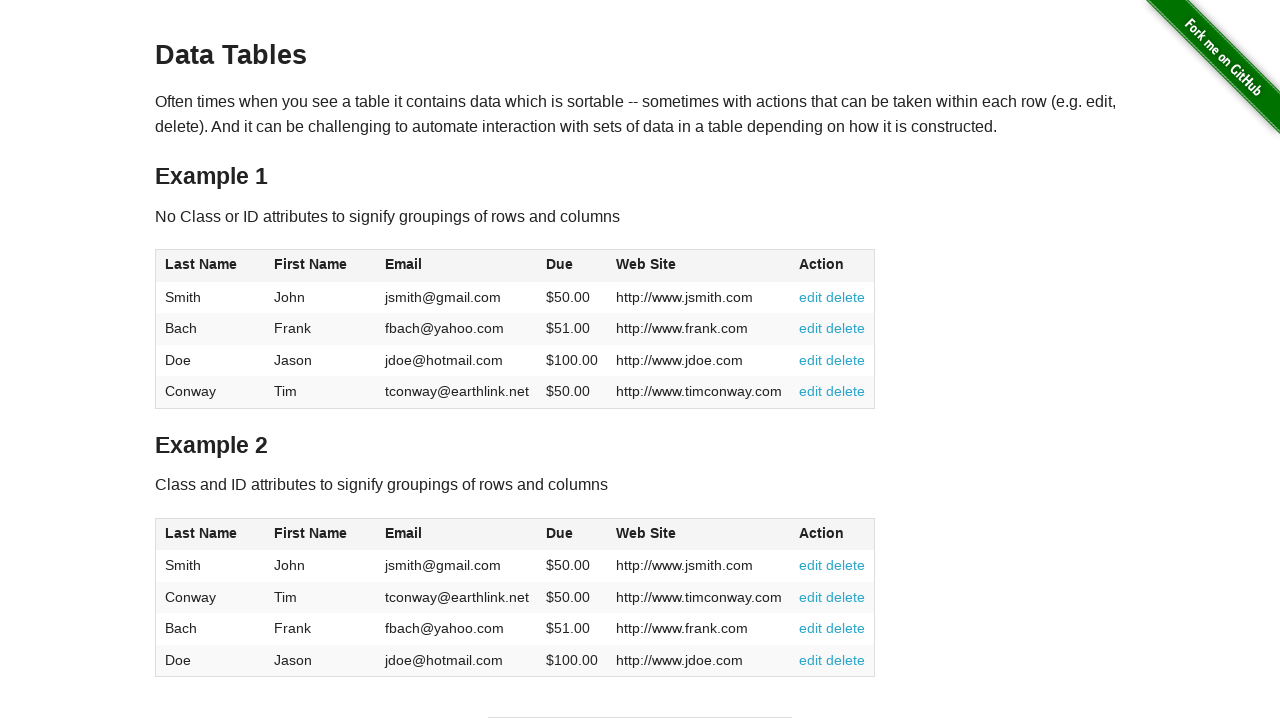

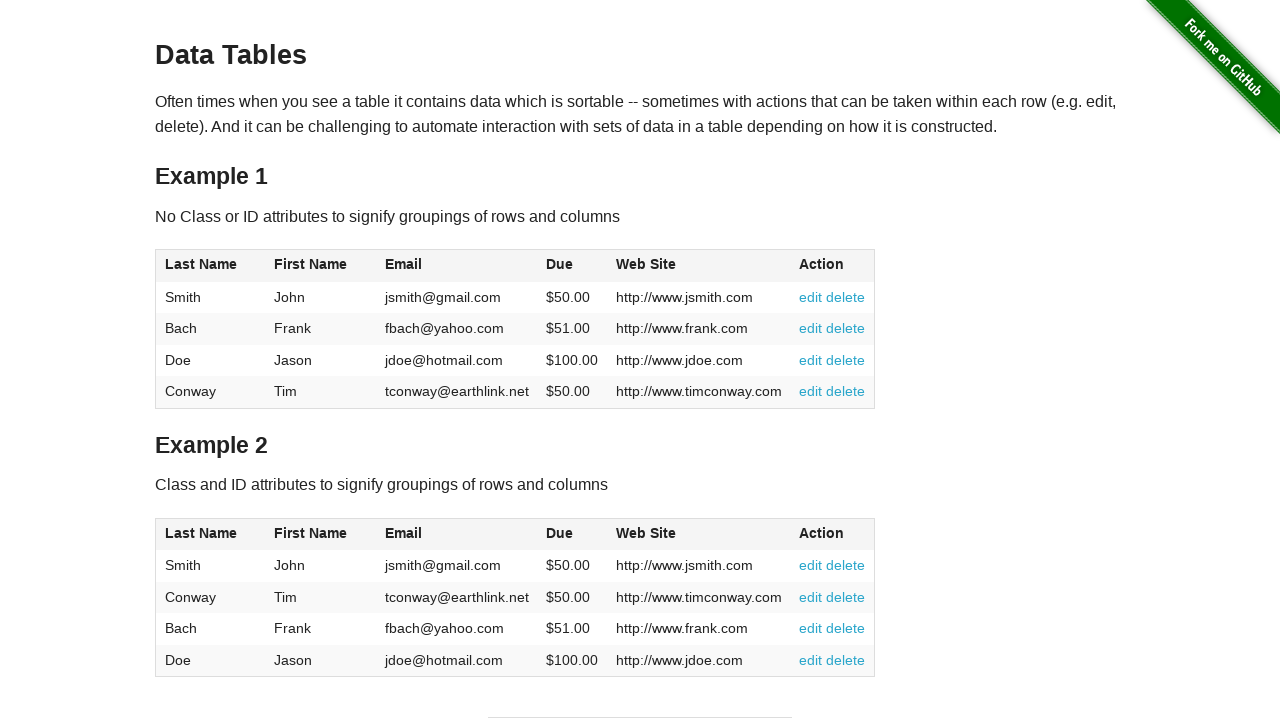